Tests the jQuery UI resizable widget by switching to an iframe and performing a drag-and-drop action to resize an element

Starting URL: https://jqueryui.com/resizable/

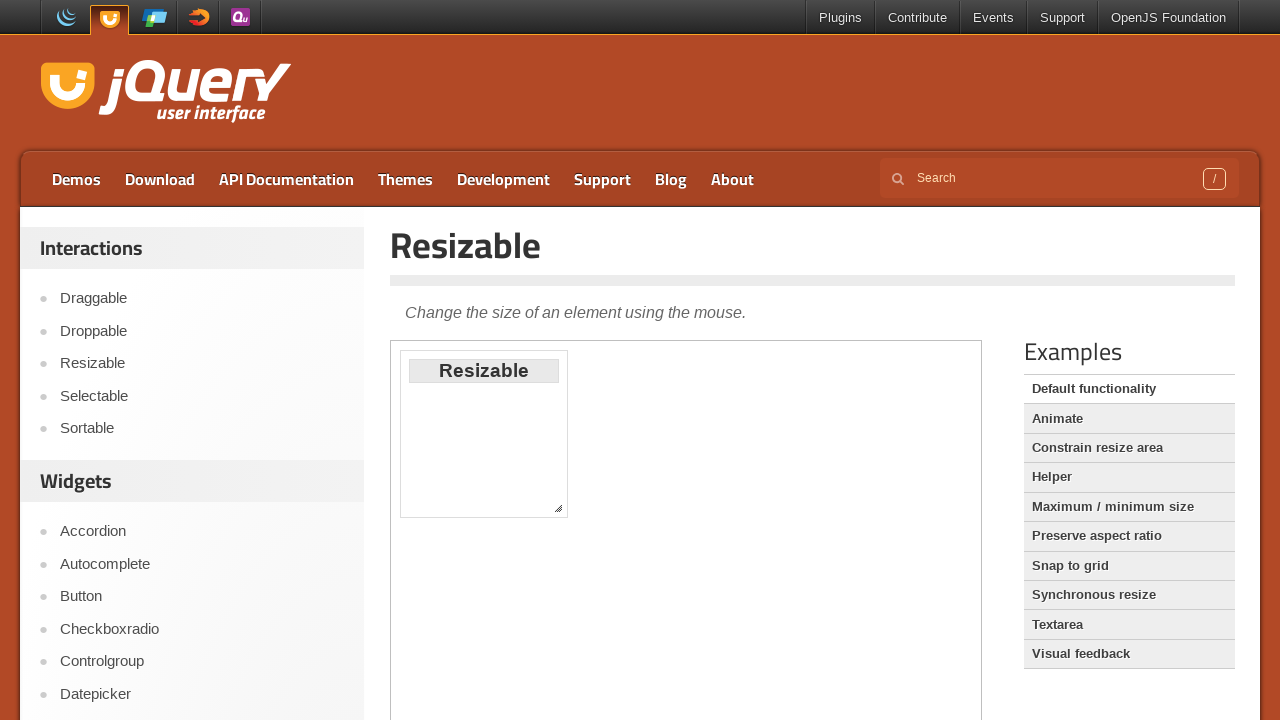

Located the iframe containing the resizable demo
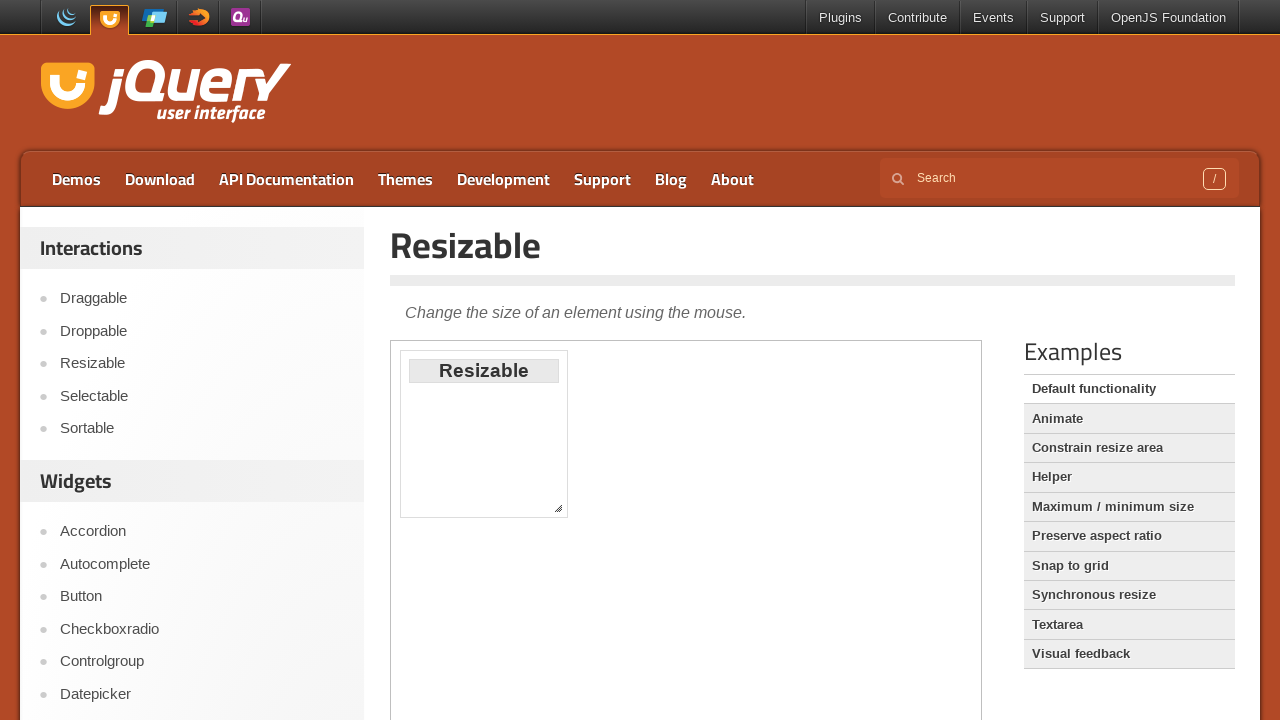

Located the resize handle at the bottom-right corner of the resizable element
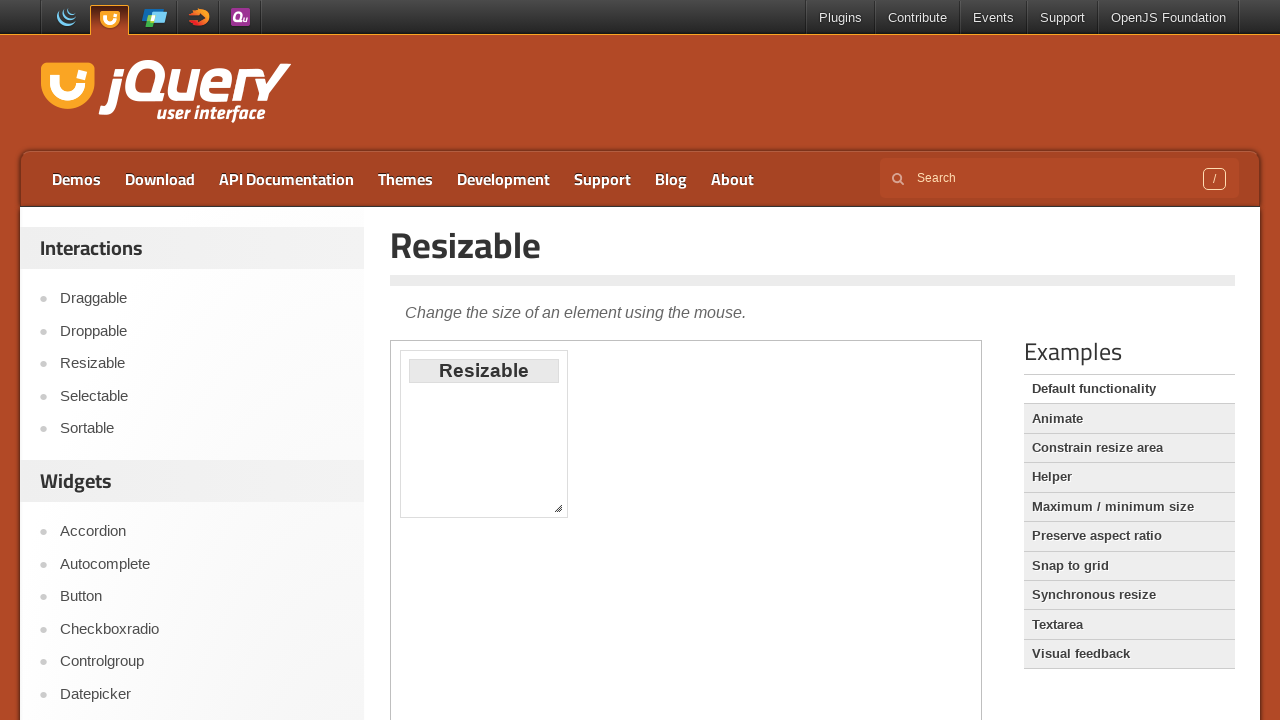

Resize handle is now visible
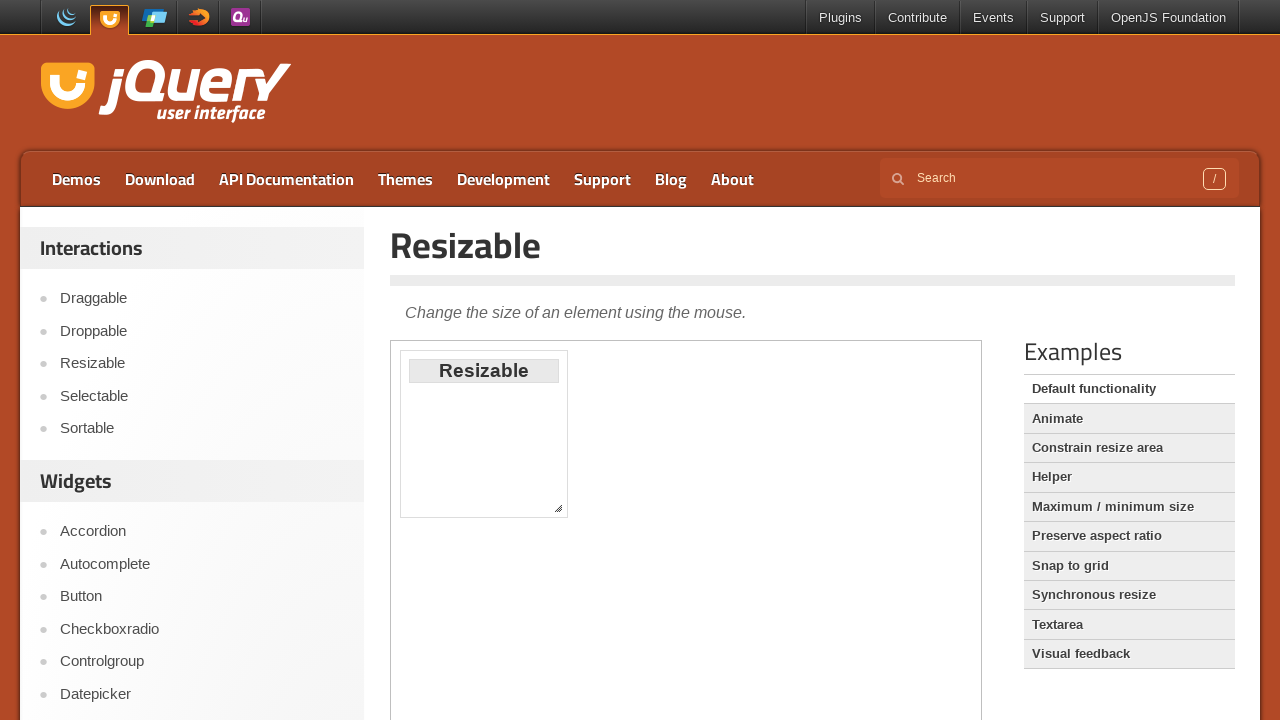

Retrieved the bounding box of the resize handle
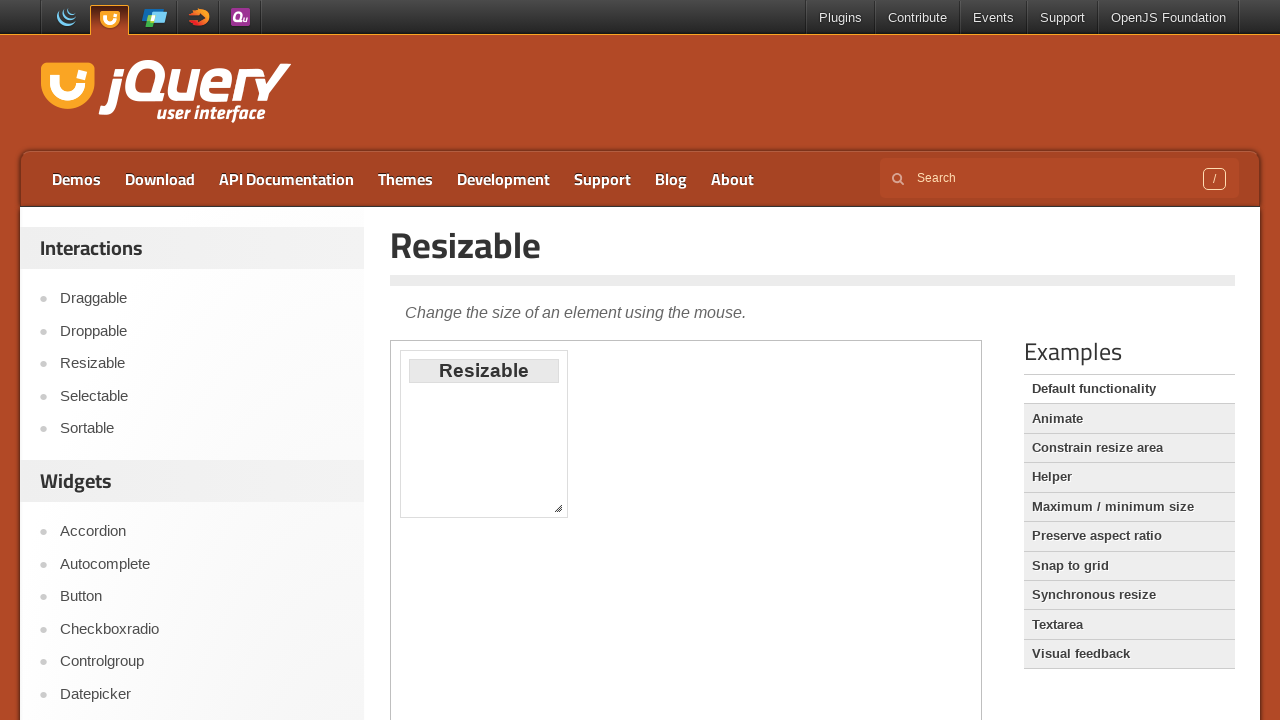

Moved mouse to the center of the resize handle at (558, 508)
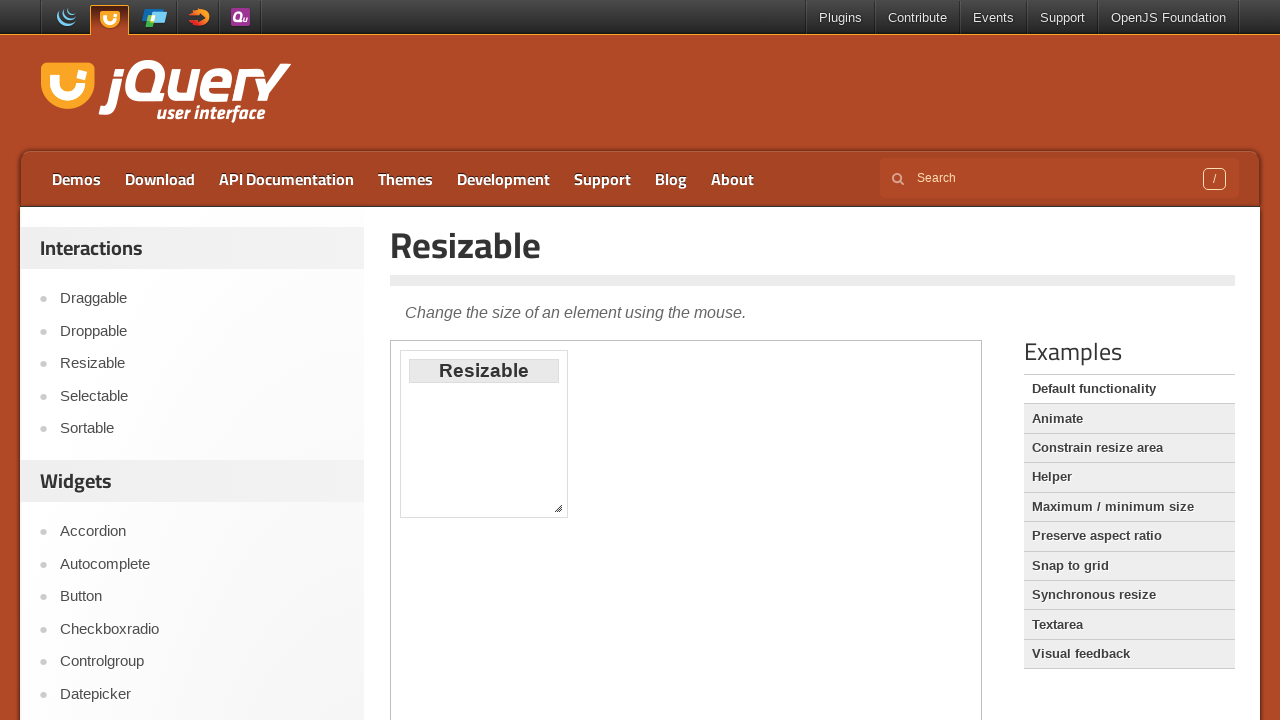

Pressed down the mouse button on the resize handle at (558, 508)
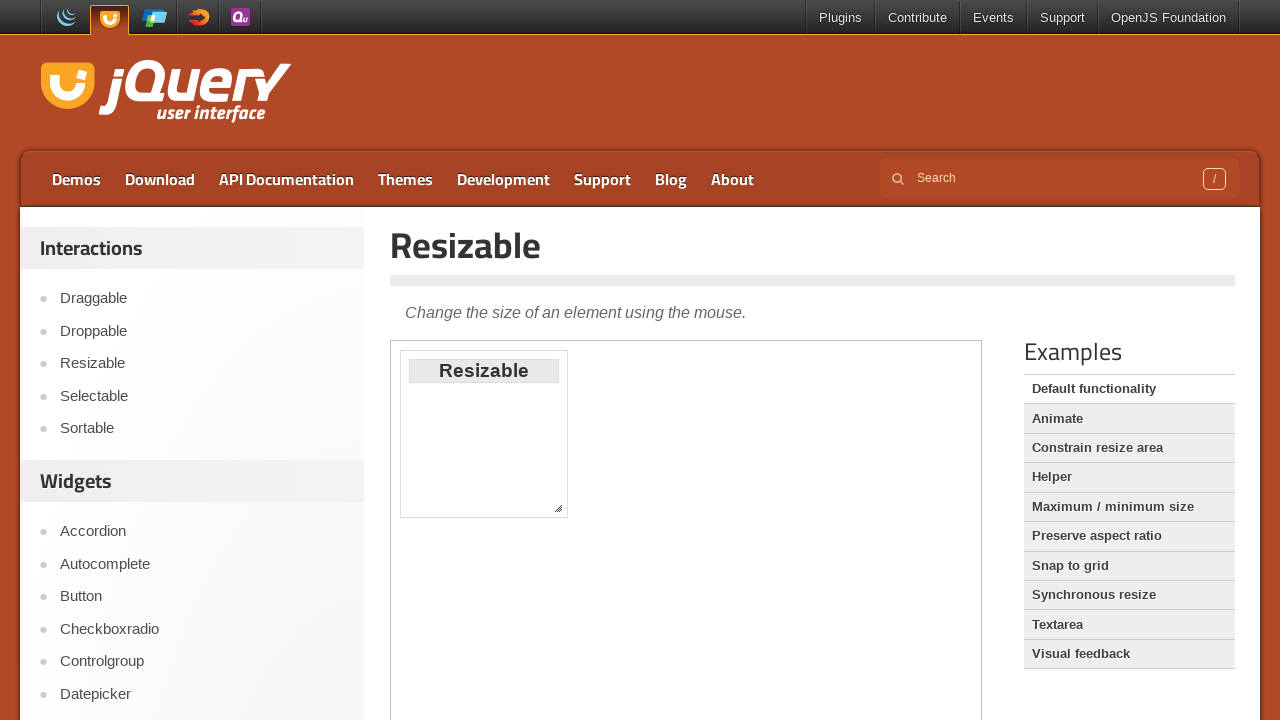

Dragged the resize handle 200px right and 100px down at (758, 608)
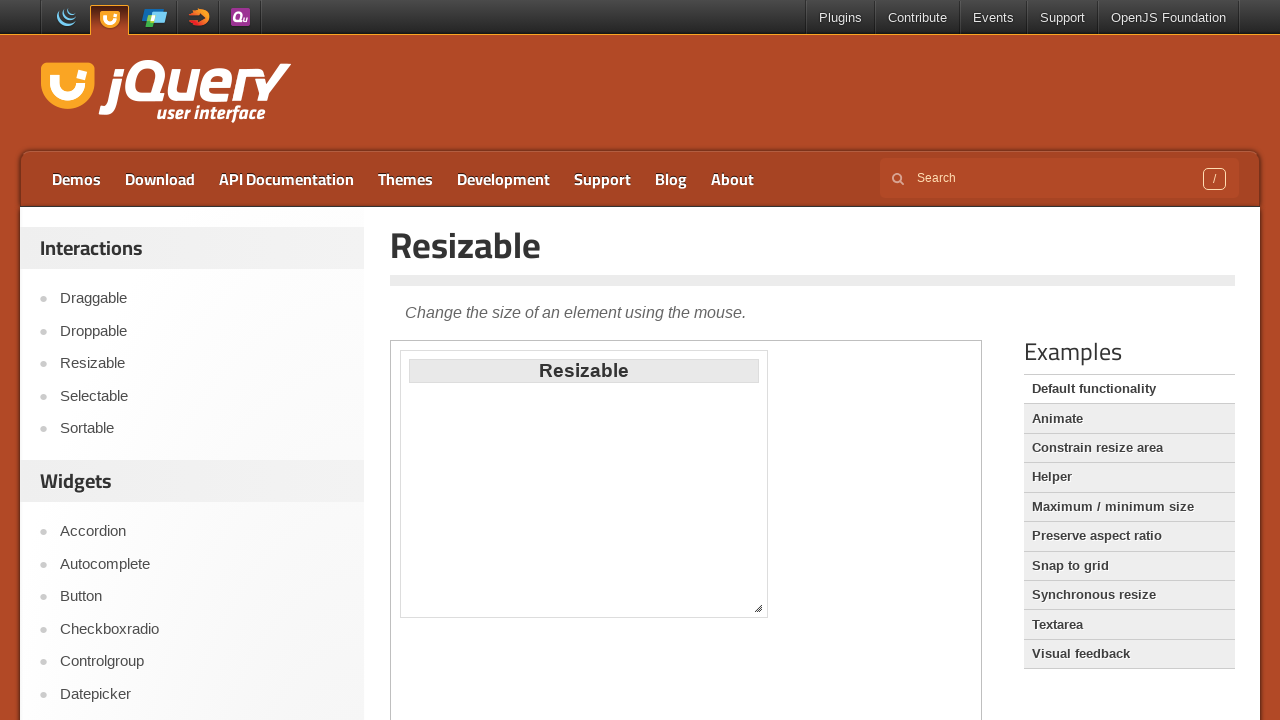

Released the mouse button to complete the resize operation at (758, 608)
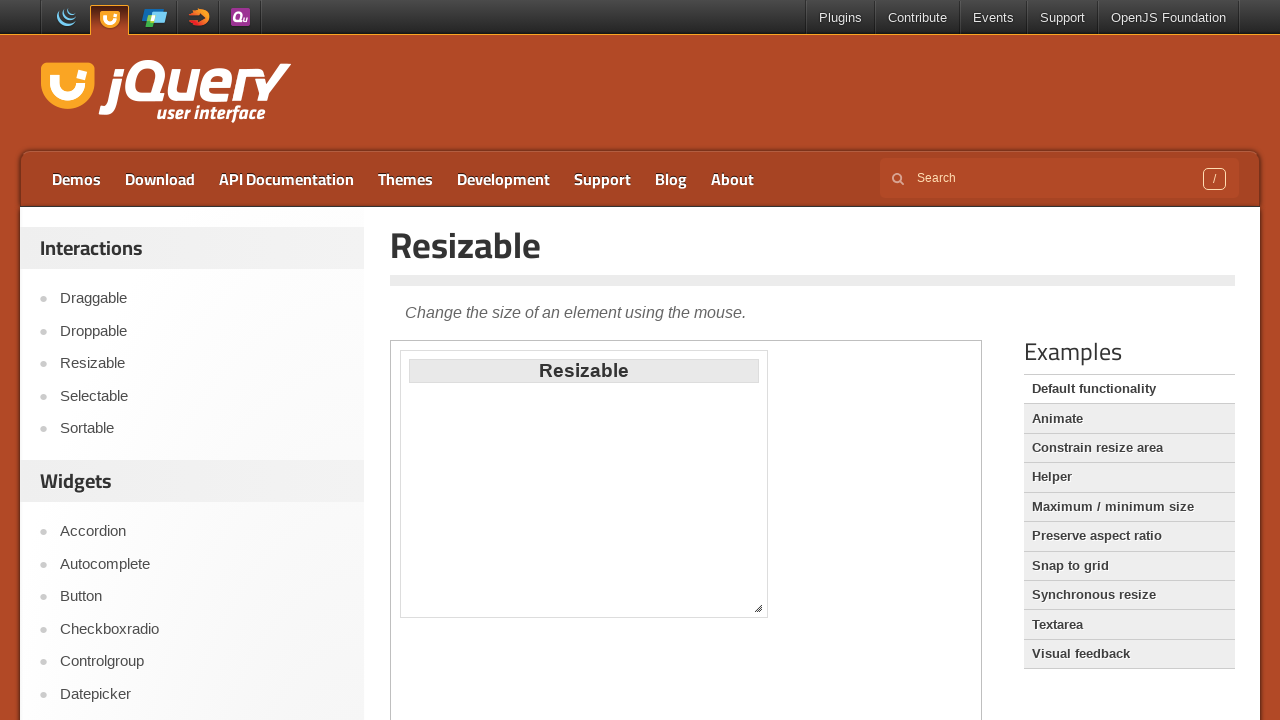

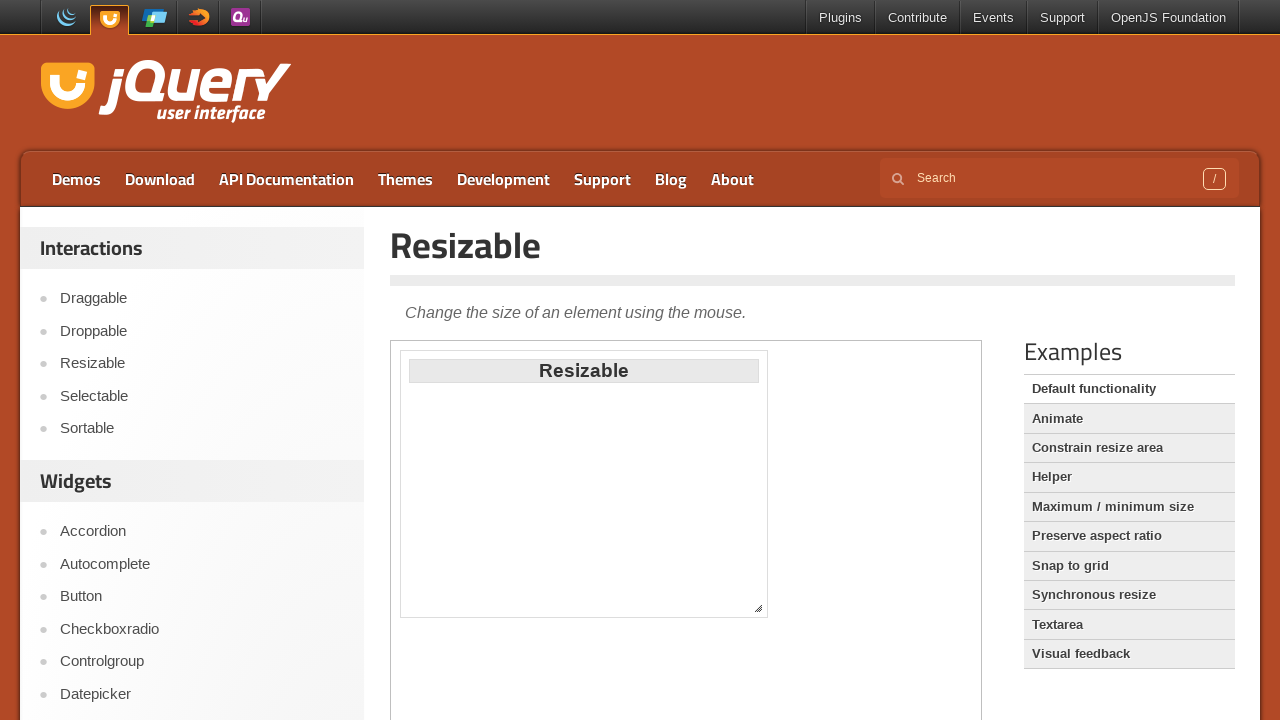